Tests subtraction operation on calculator by clicking 92 - 5 and verifying result equals 87

Starting URL: https://testpages.eviltester.com/styled/apps/calculator.html

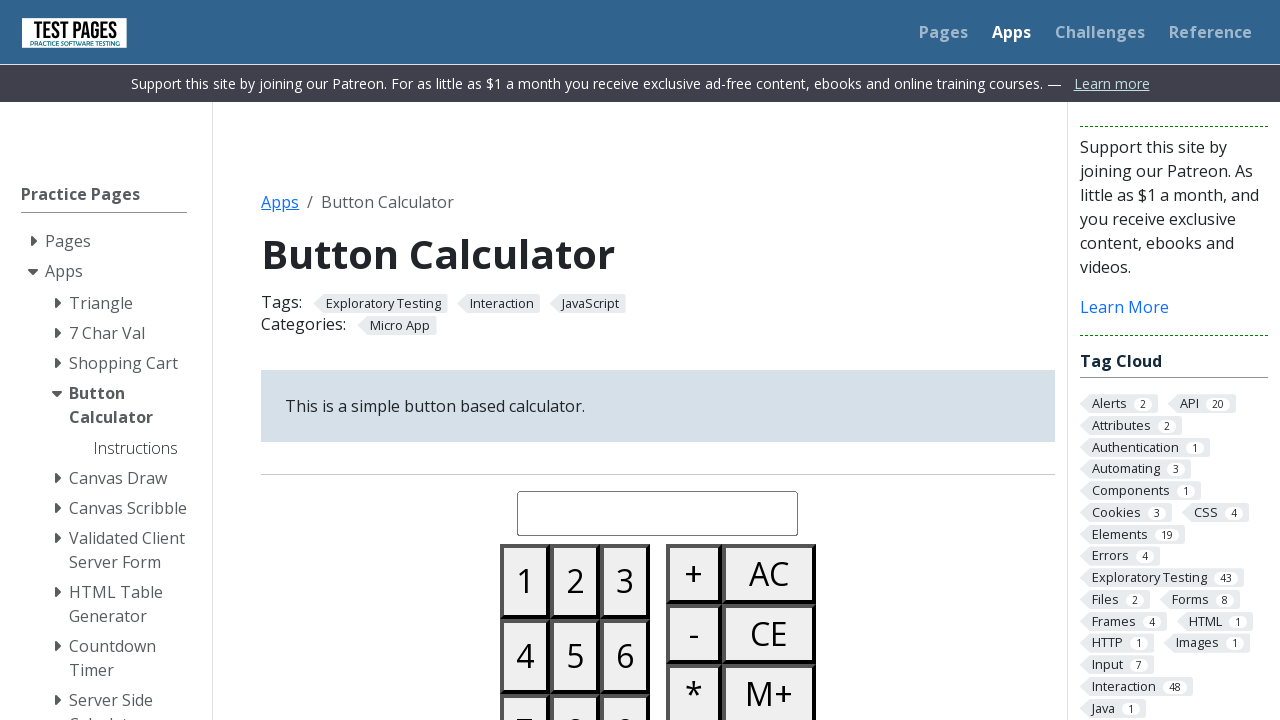

Clicked all clear button to reset calculator at (769, 574) on #buttonallclear
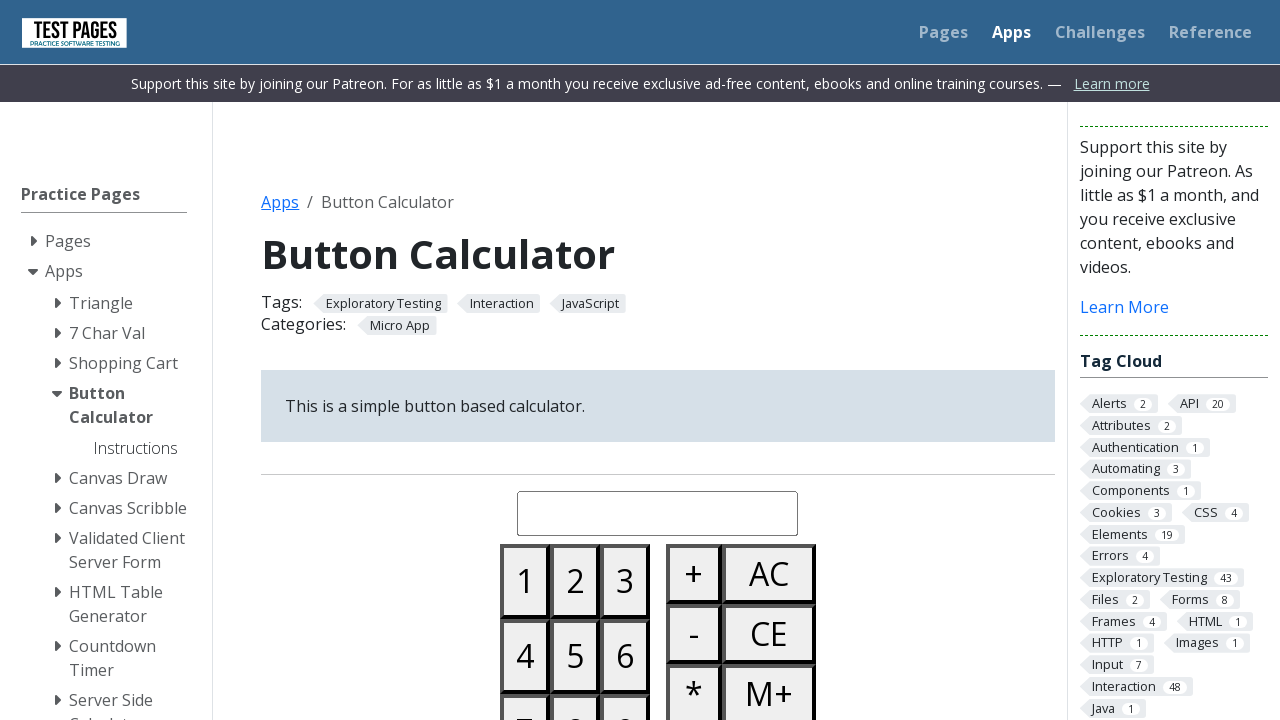

Clicked number 9 at (625, 683) on #button09
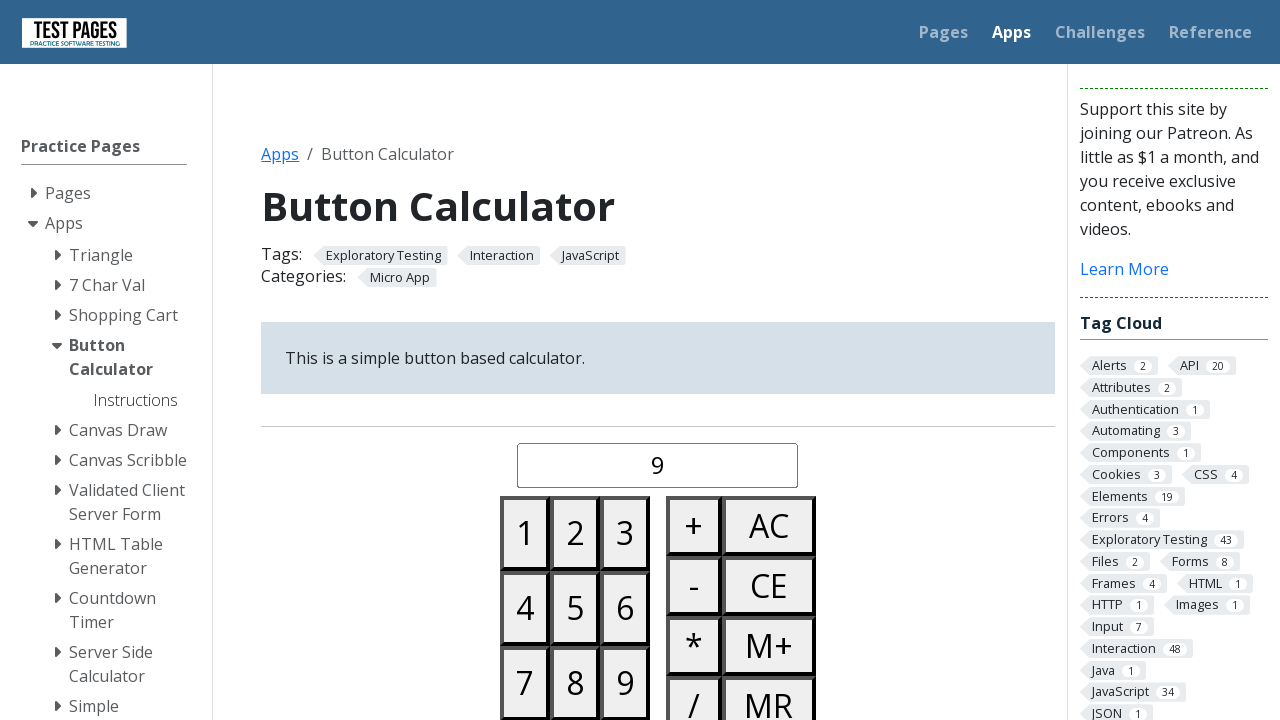

Clicked number 2 at (575, 533) on #button02
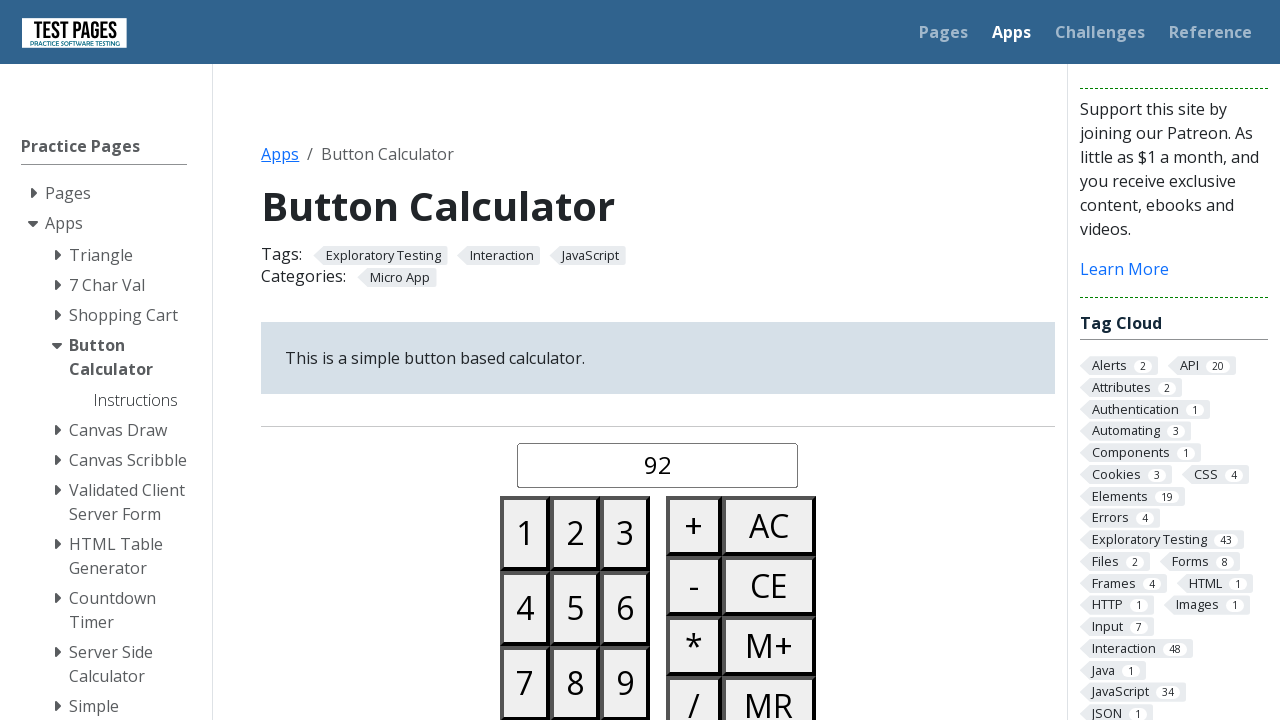

Clicked minus operator button at (694, 586) on #buttonminus
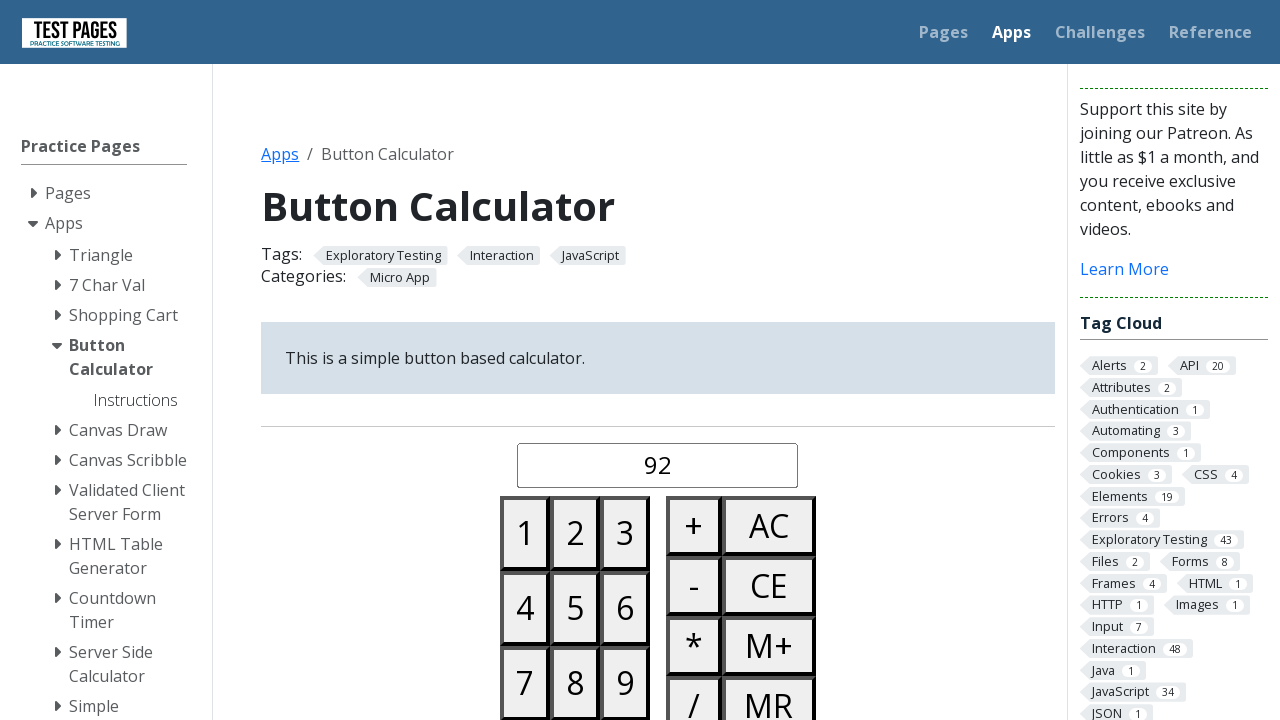

Clicked number 5 at (575, 608) on #button05
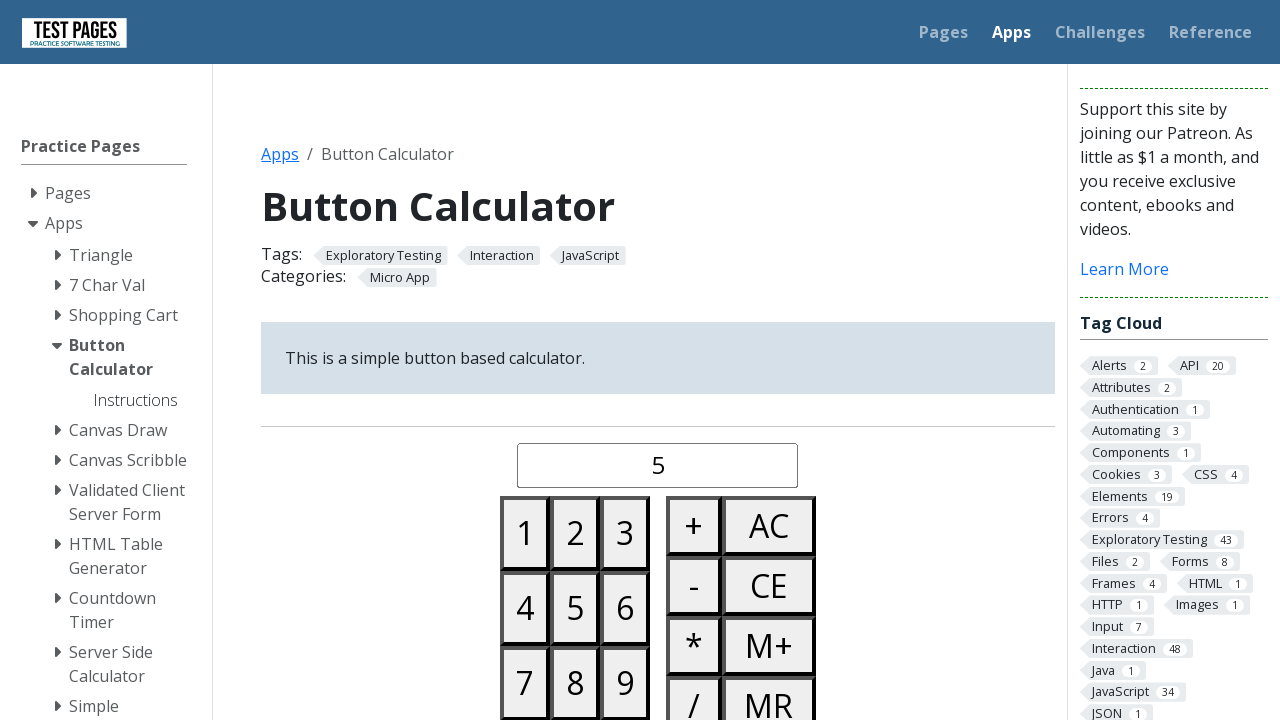

Clicked equals button to calculate result at (694, 360) on #buttonequals
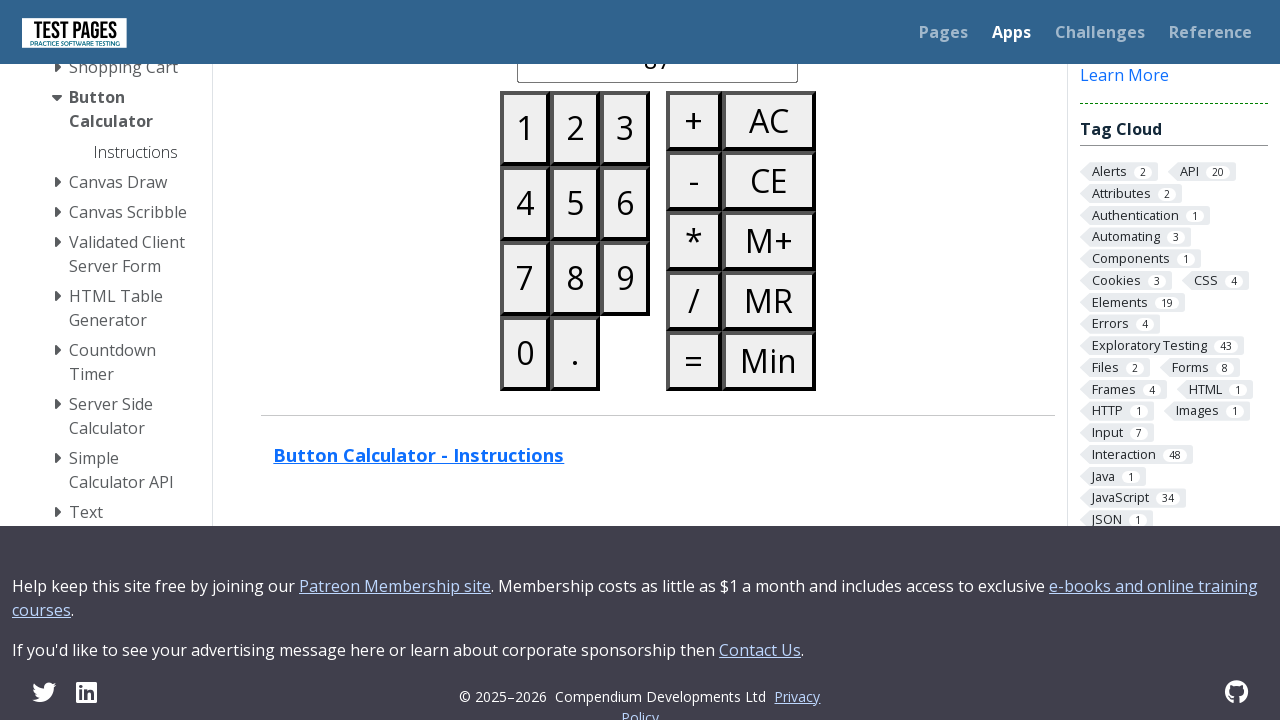

Verified calculator display shows result 87
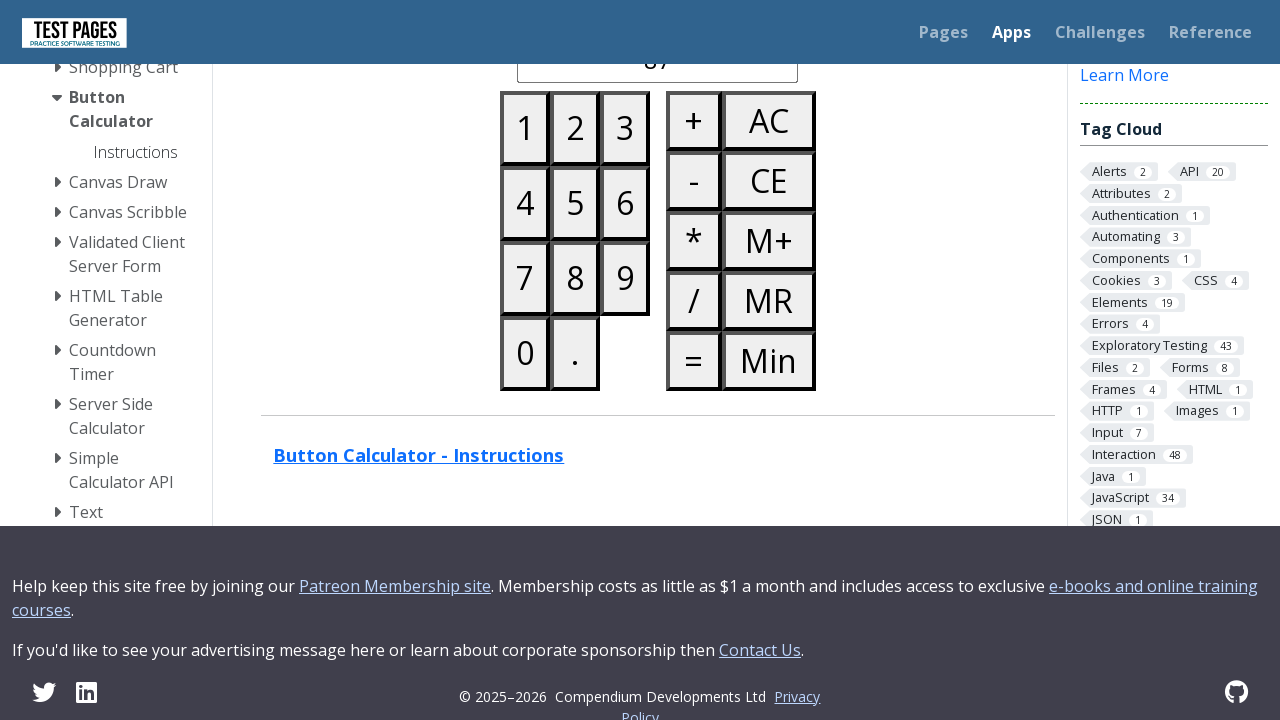

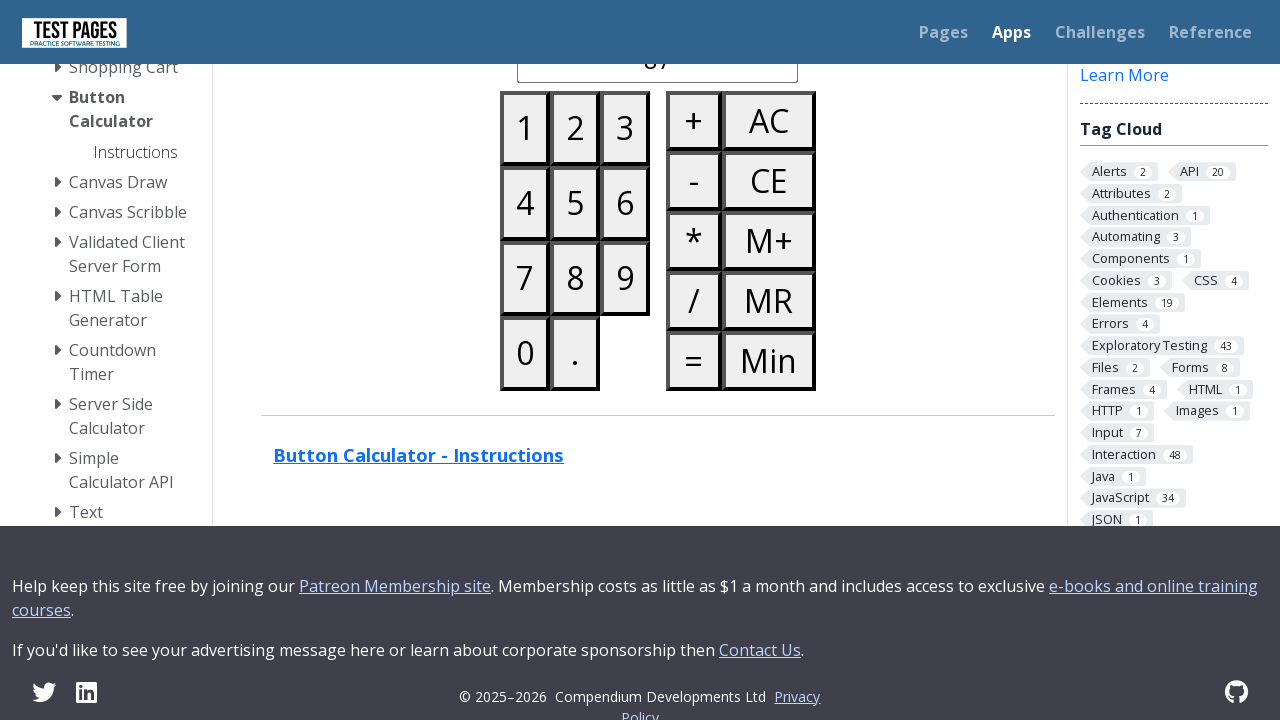